Tests autocomplete functionality by typing "uni" in a search box, selecting "United Kingdom" from the suggestions dropdown, clicking submit, and verifying the result contains the selected country.

Starting URL: https://testcenter.techproeducation.com/index.php?page=autocomplete

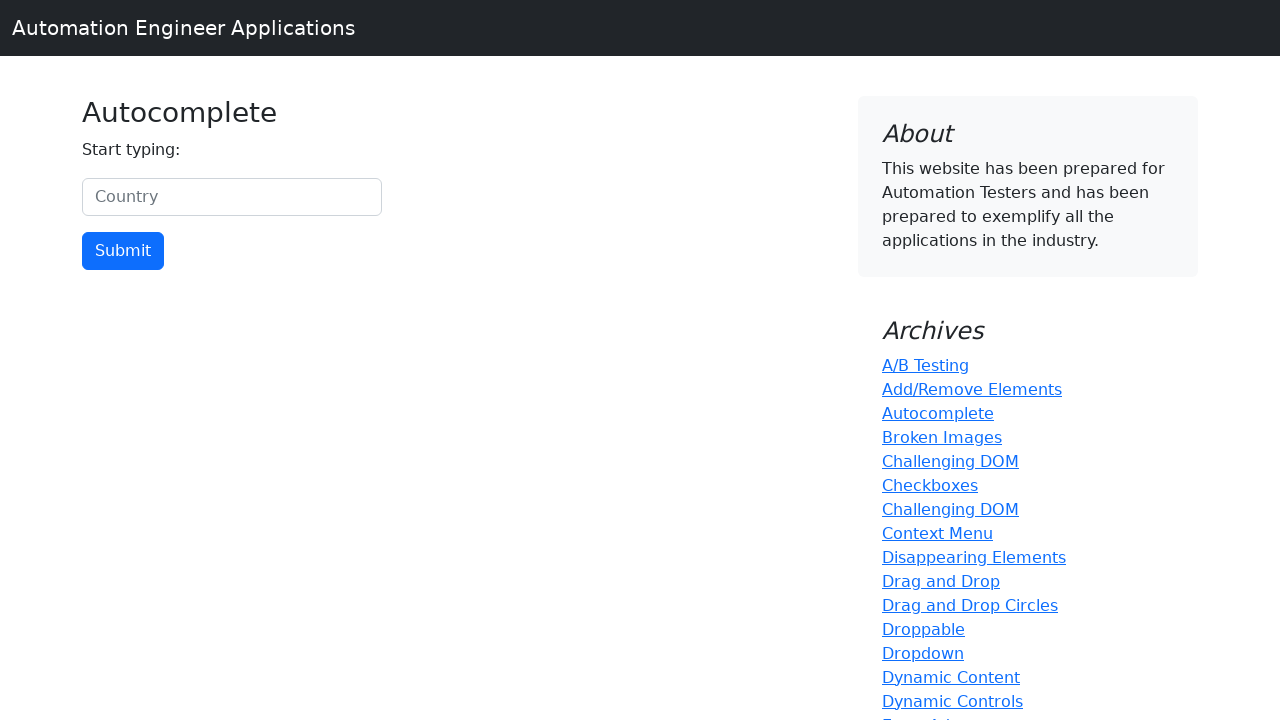

Typed 'uni' in the country search box on #myCountry
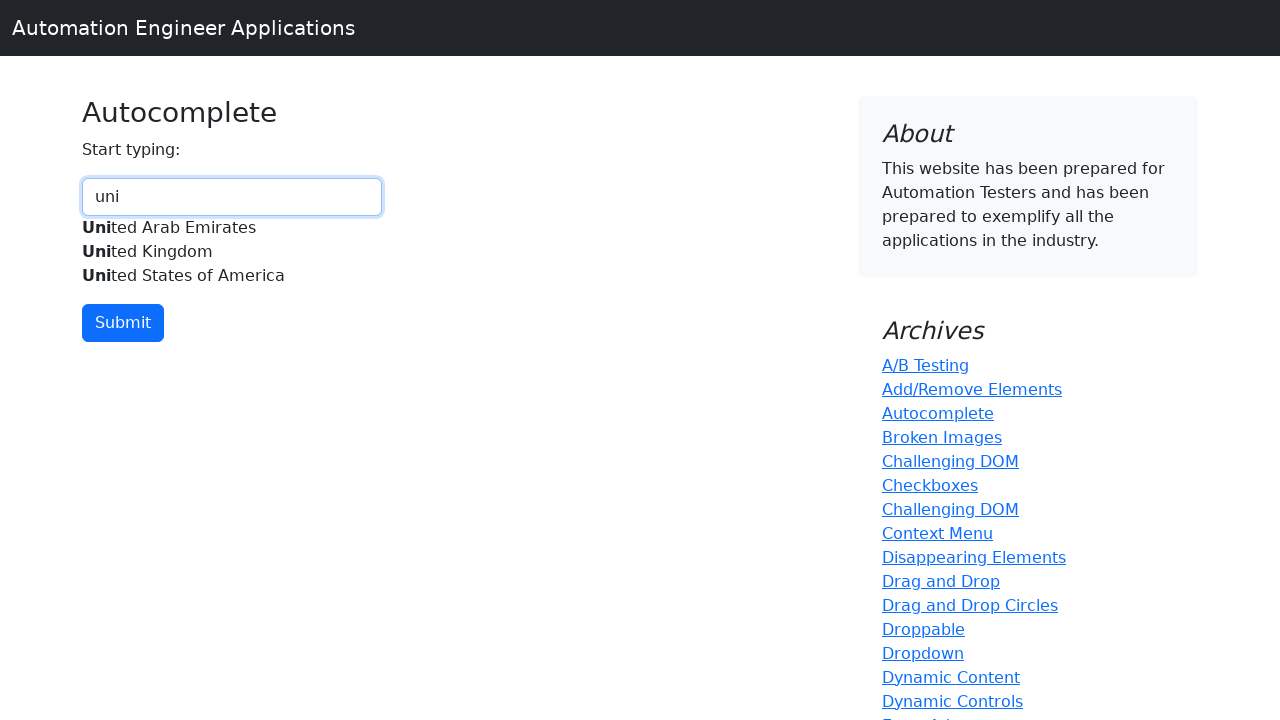

Autocomplete suggestions dropdown appeared
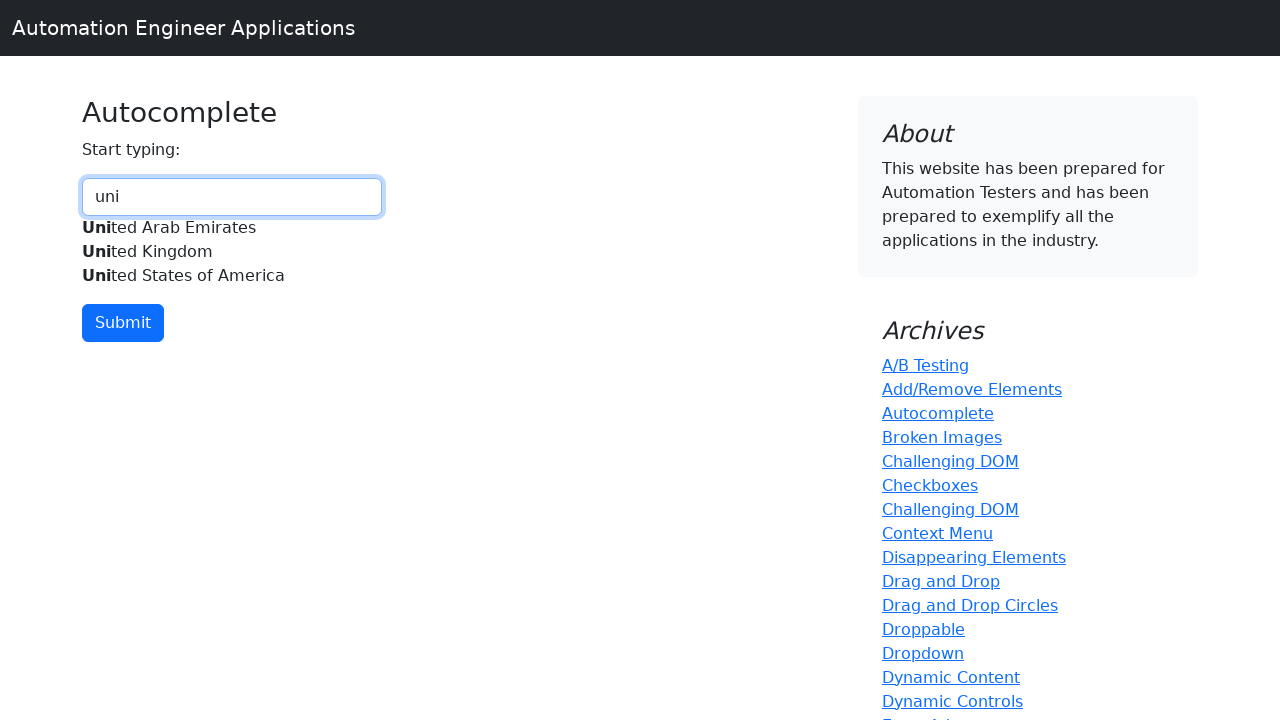

Selected 'United Kingdom' from autocomplete dropdown at (232, 252) on xpath=//div[@id='myCountryautocomplete-list']//div[.='United Kingdom']
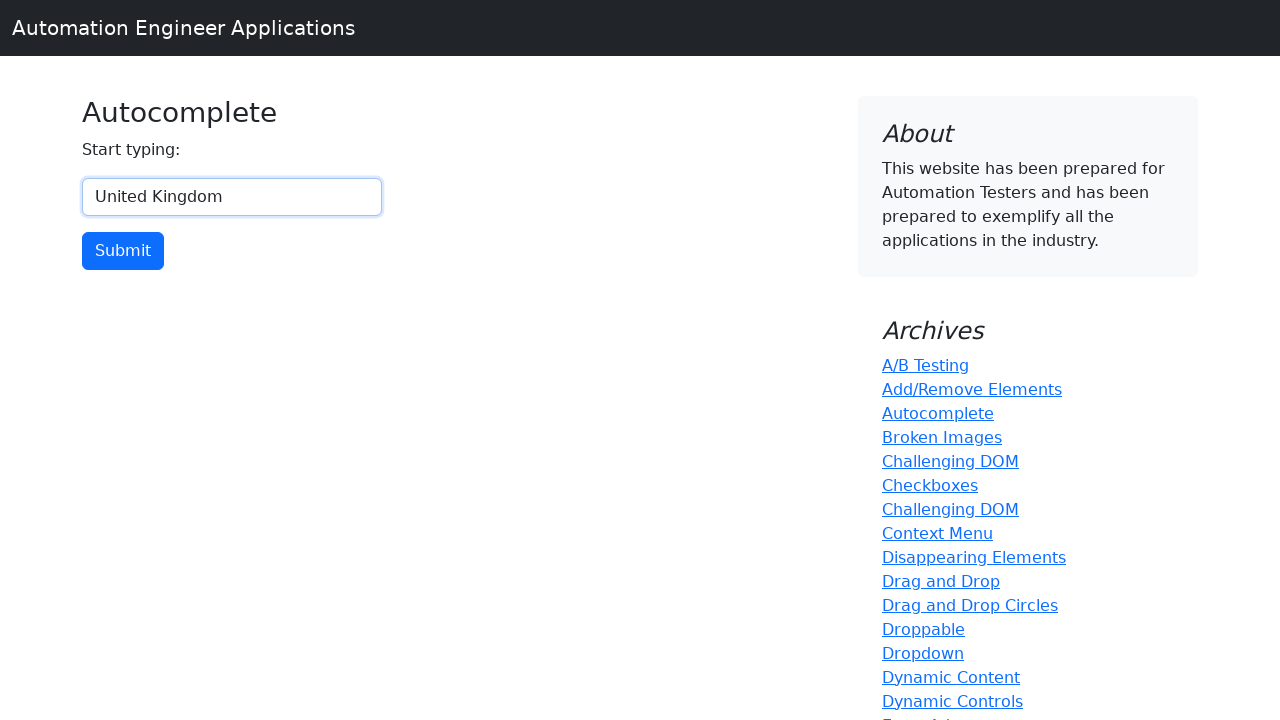

Clicked the submit button at (123, 251) on input[type='button']
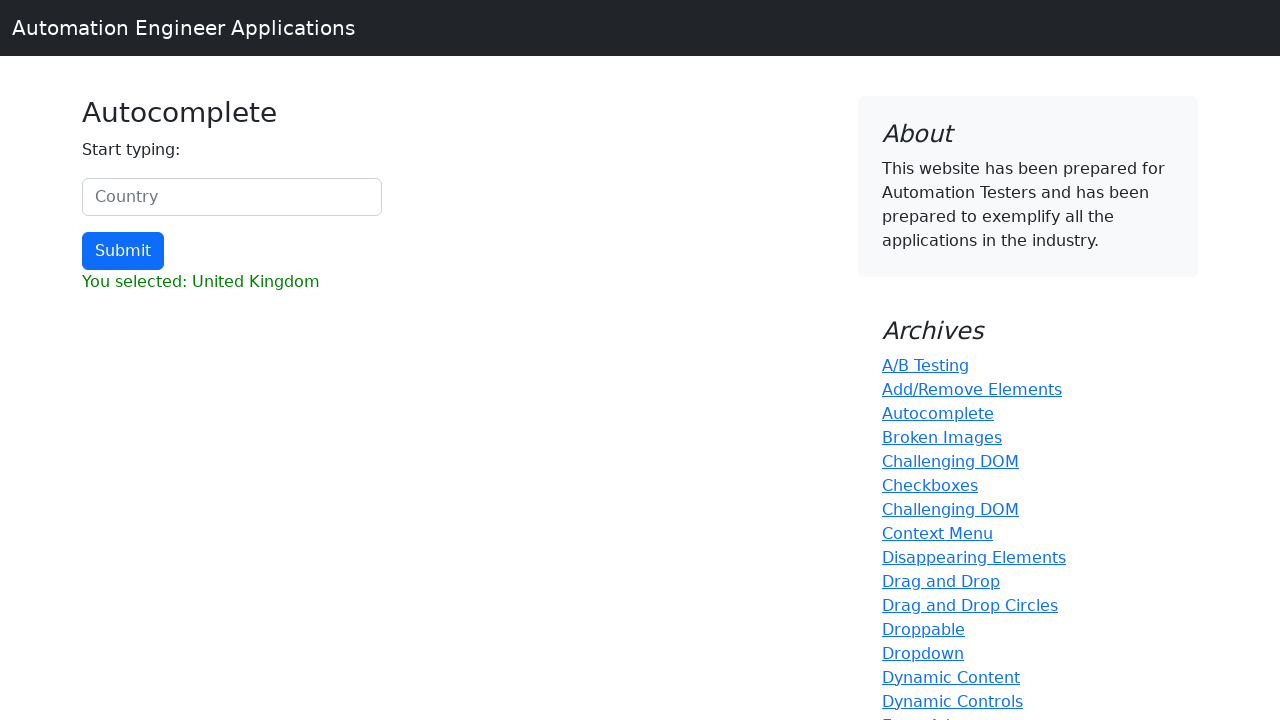

Result element loaded
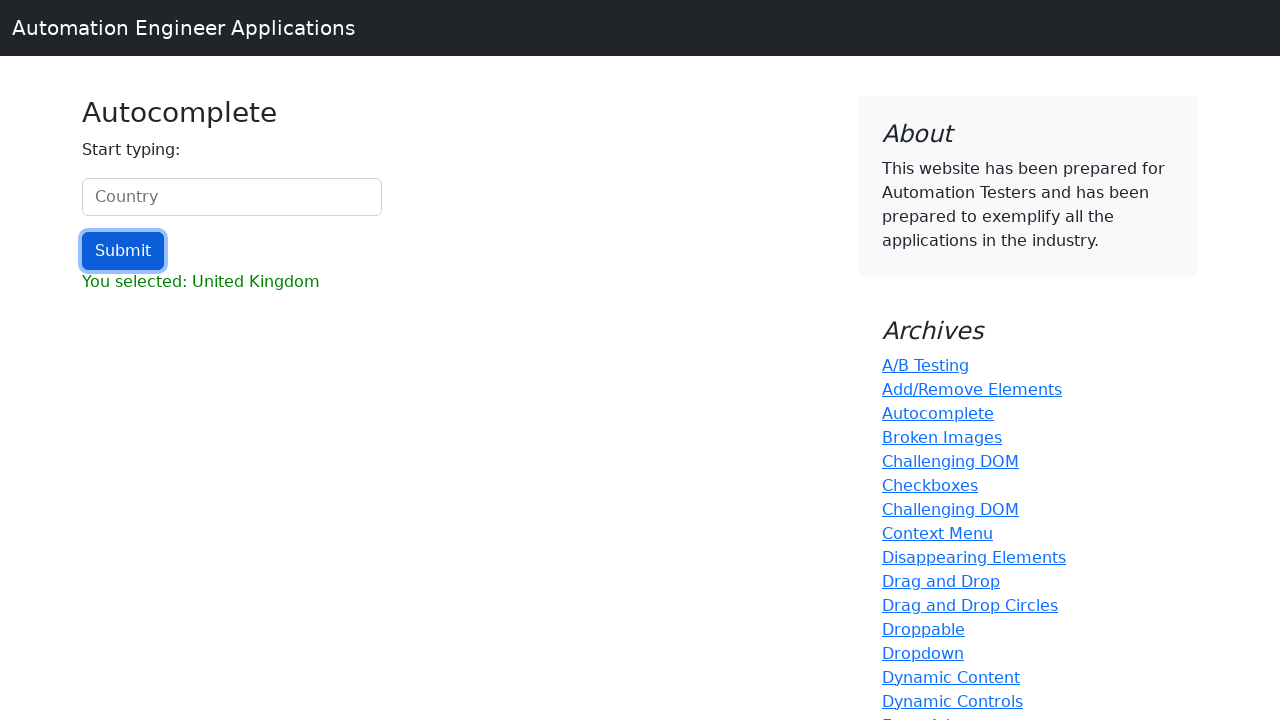

Retrieved result text content
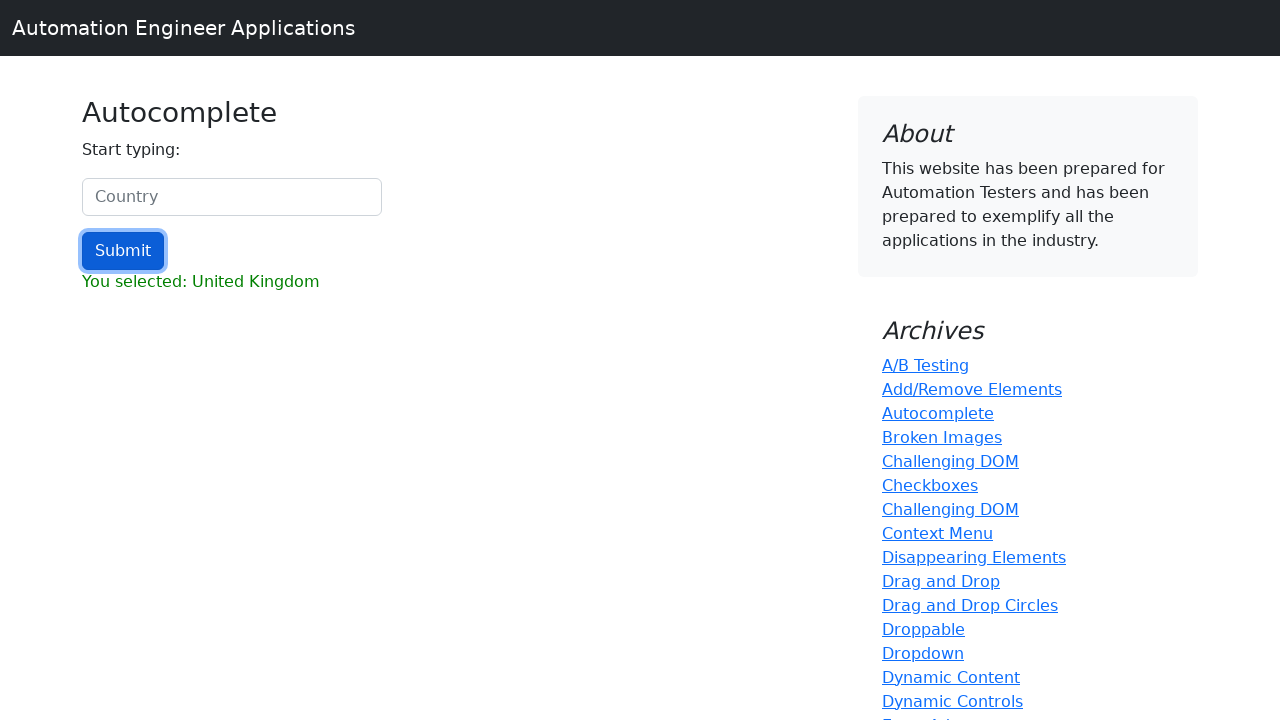

Verified result contains 'United Kingdom'
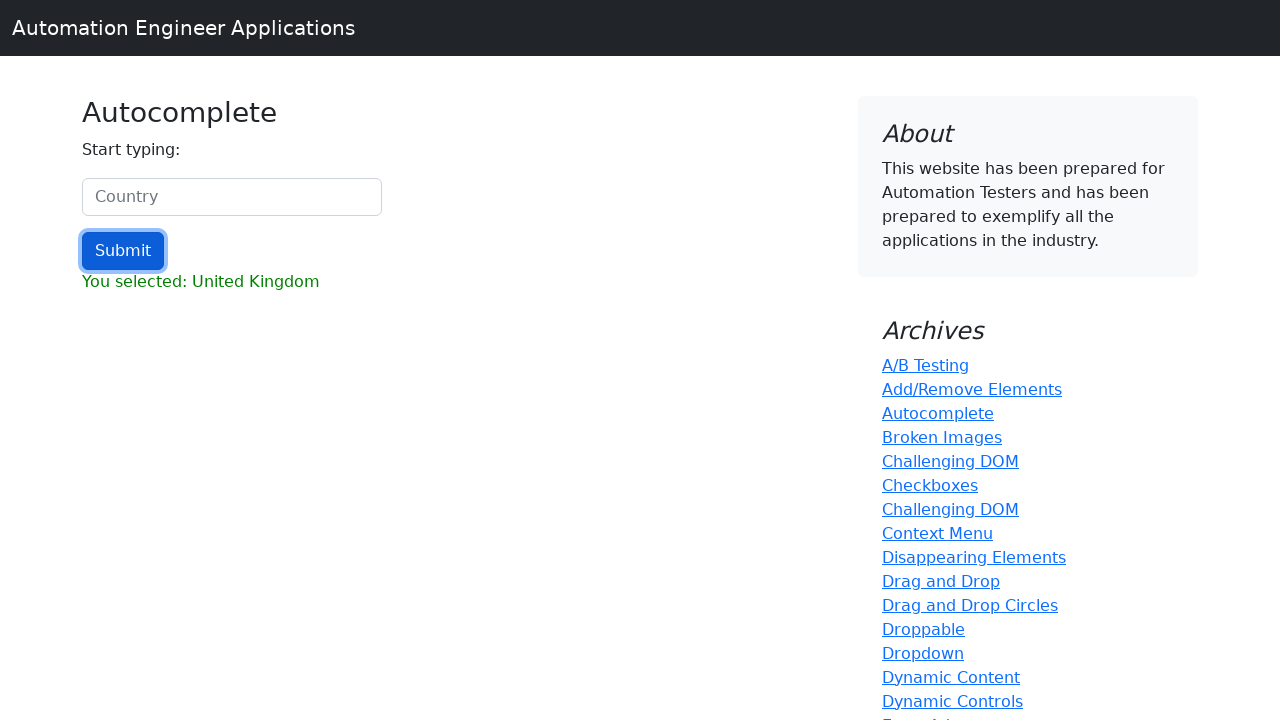

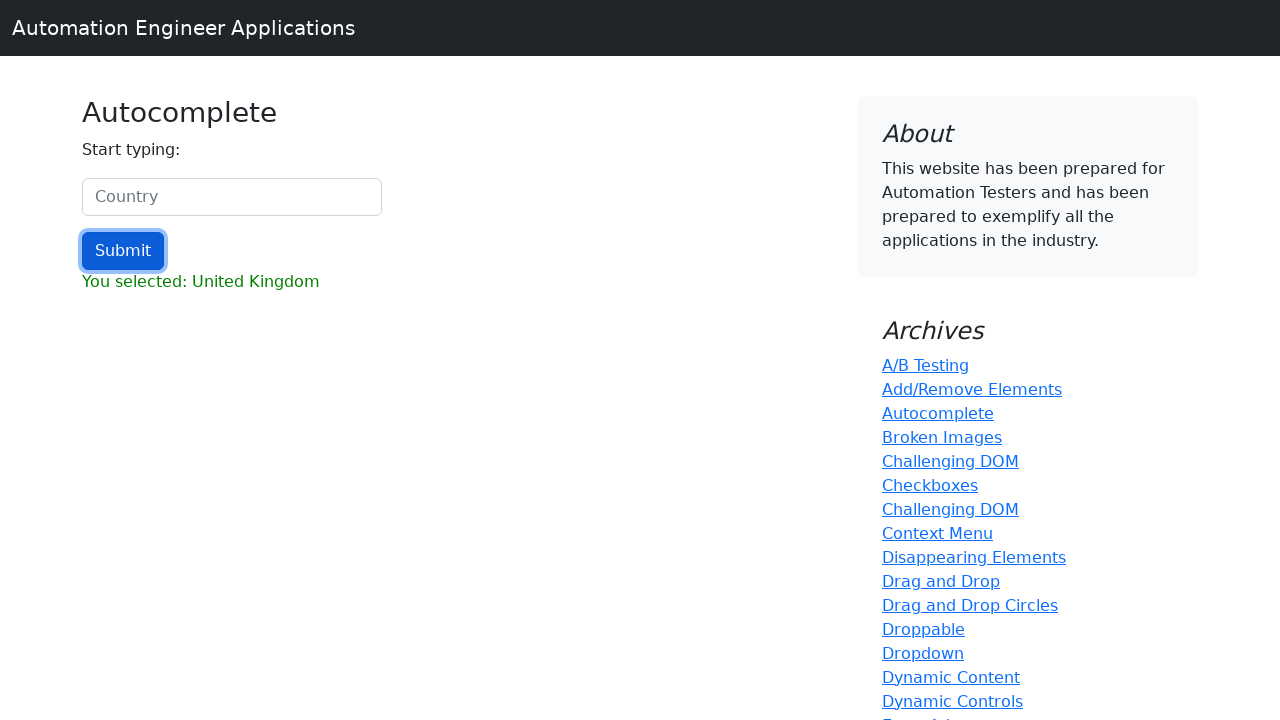